Tests various dropdown selection methods on a form page, including standard select dropdowns and custom UI dropdown components

Starting URL: https://leafground.com/select.xhtml

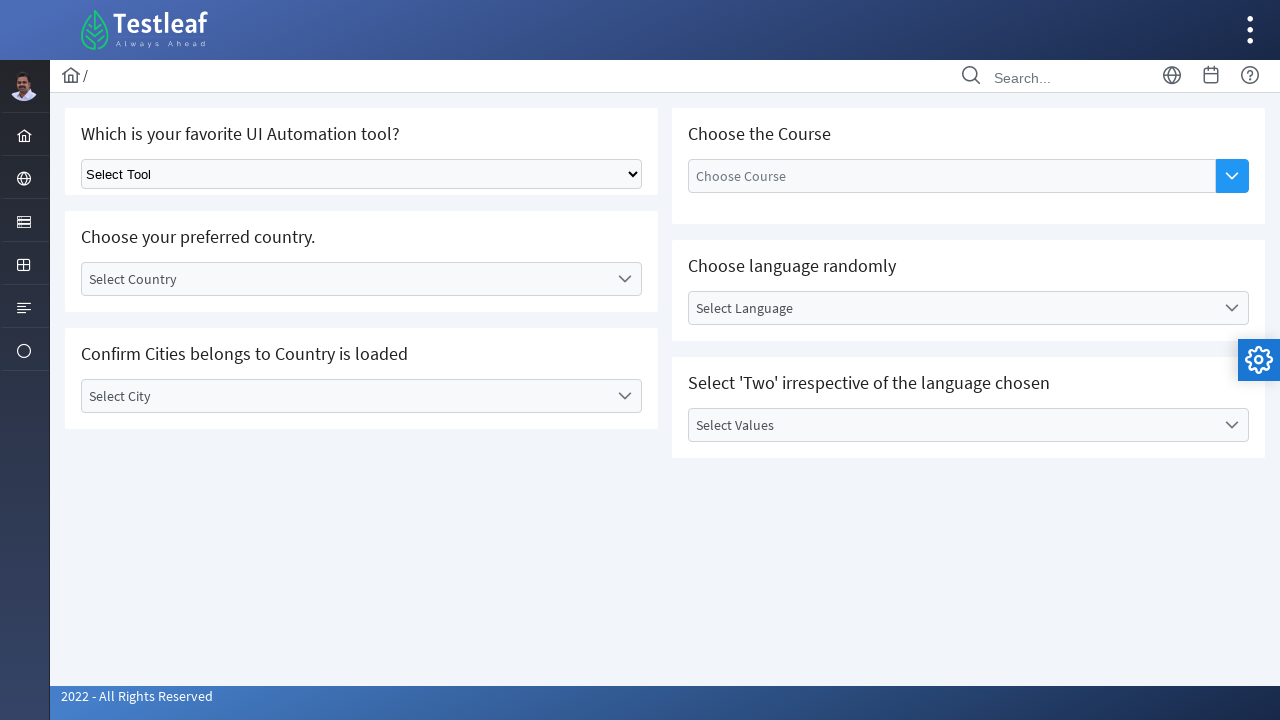

Selected 'Selenium' from standard dropdown using visible text on select.ui-selectonemenu
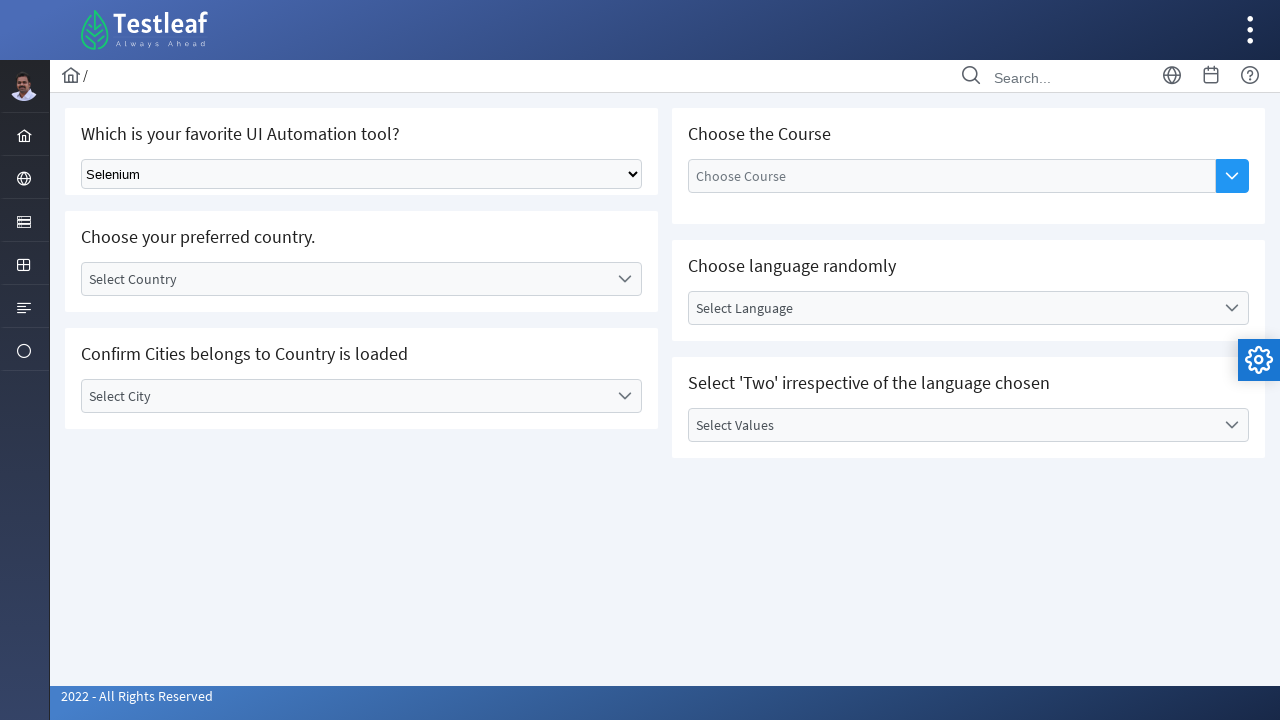

Clicked button to open custom dropdown at (1232, 176) on button[type='button']
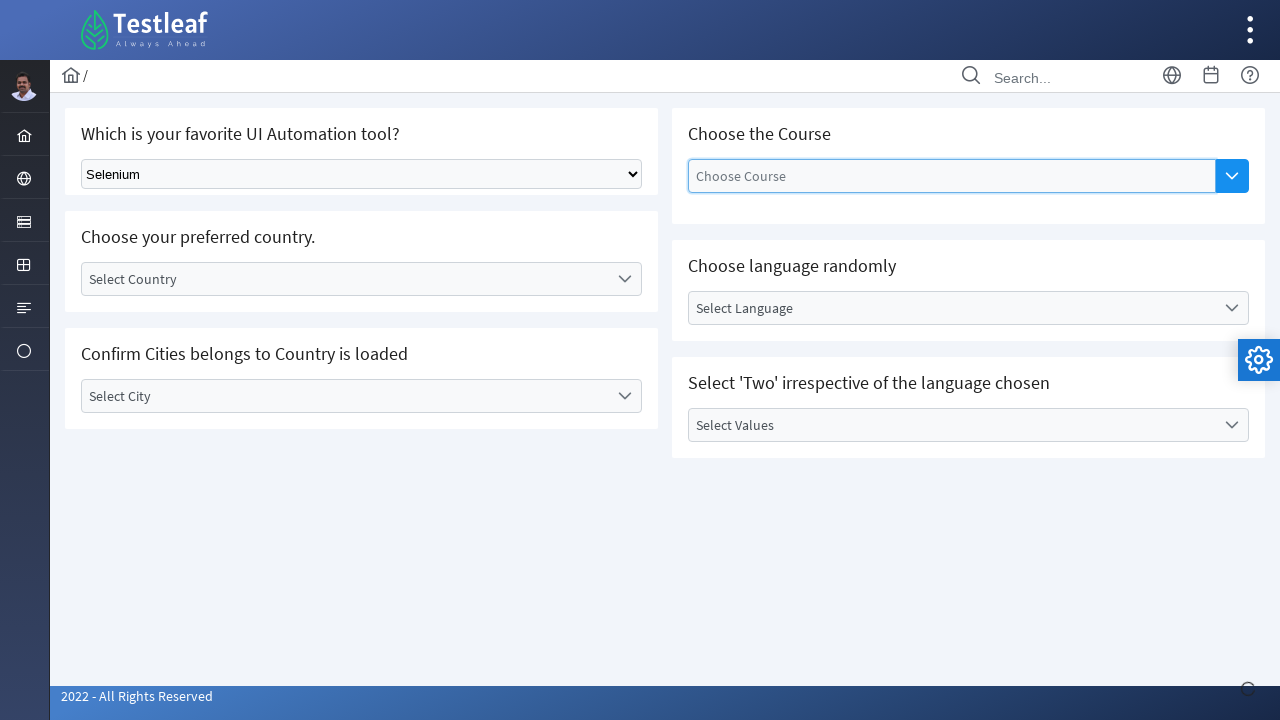

Selected 'Selenium WebDriver' from custom dropdown at (952, 278) on li[data-item-label='Selenium WebDriver']
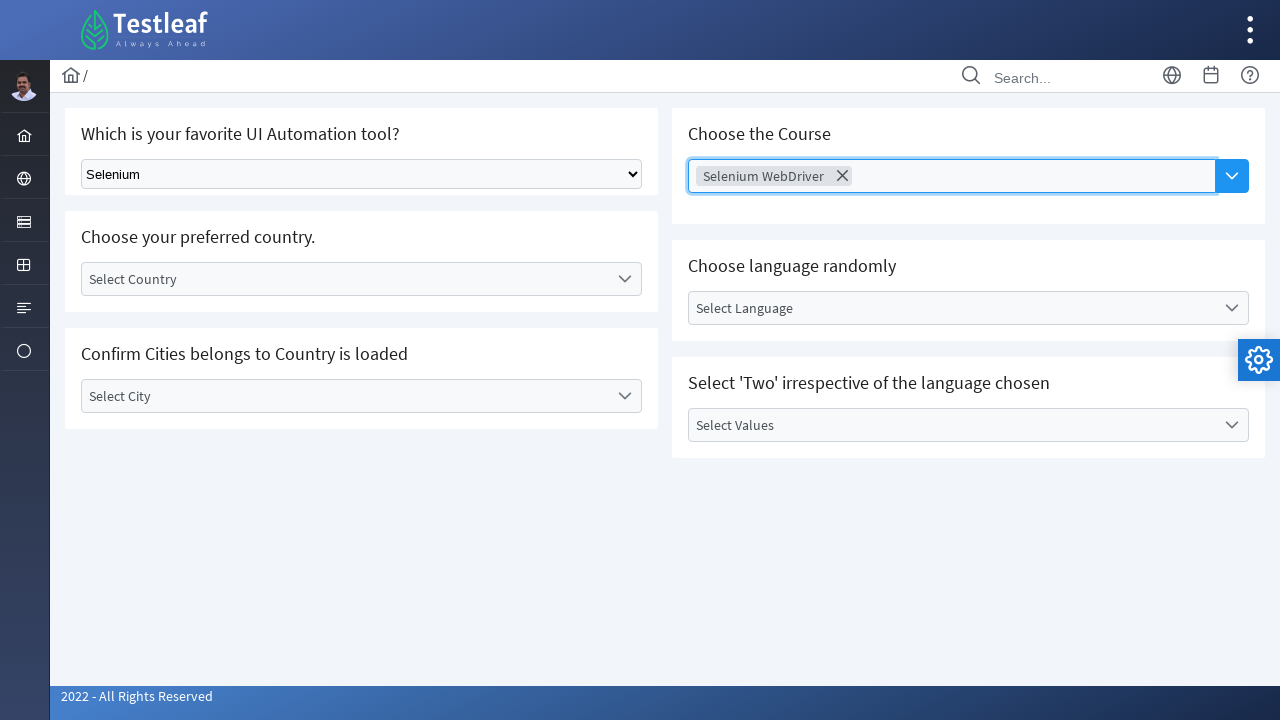

Clicked to open country dropdown at (624, 279) on div.ui-selectonemenu-trigger.ui-state-default
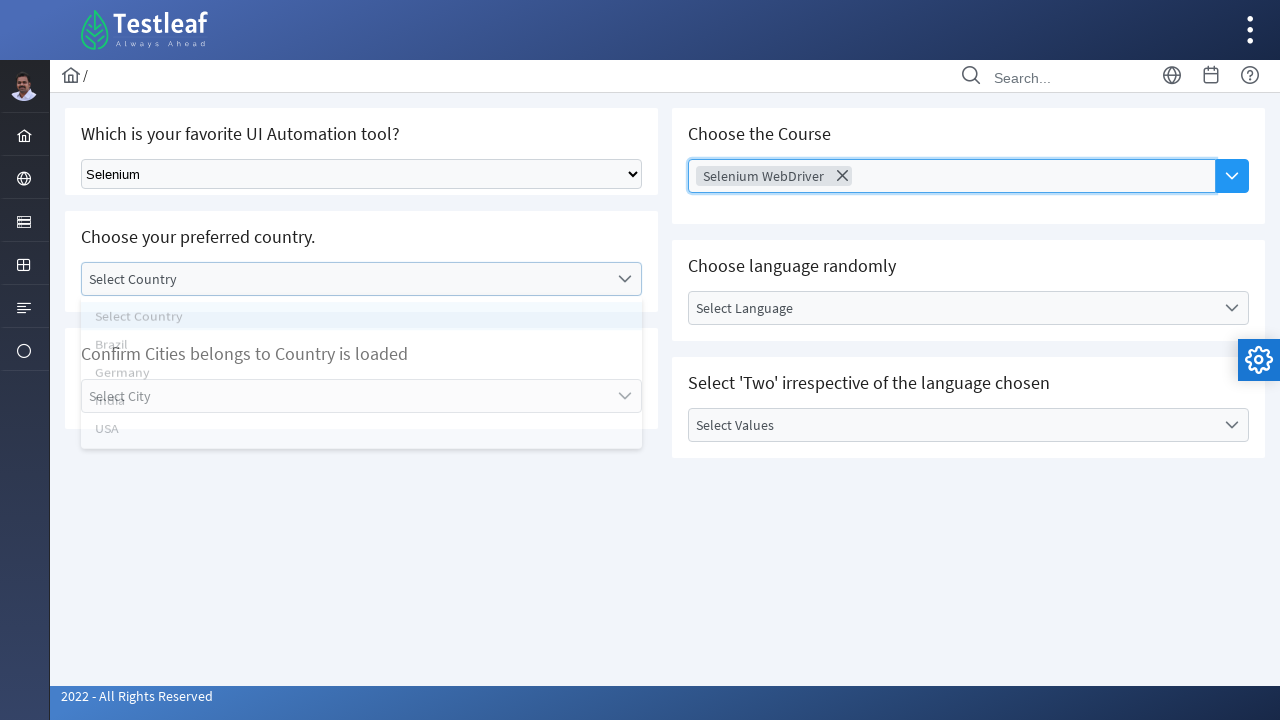

Selected 'India' from country dropdown at (362, 415) on li[data-label='India']
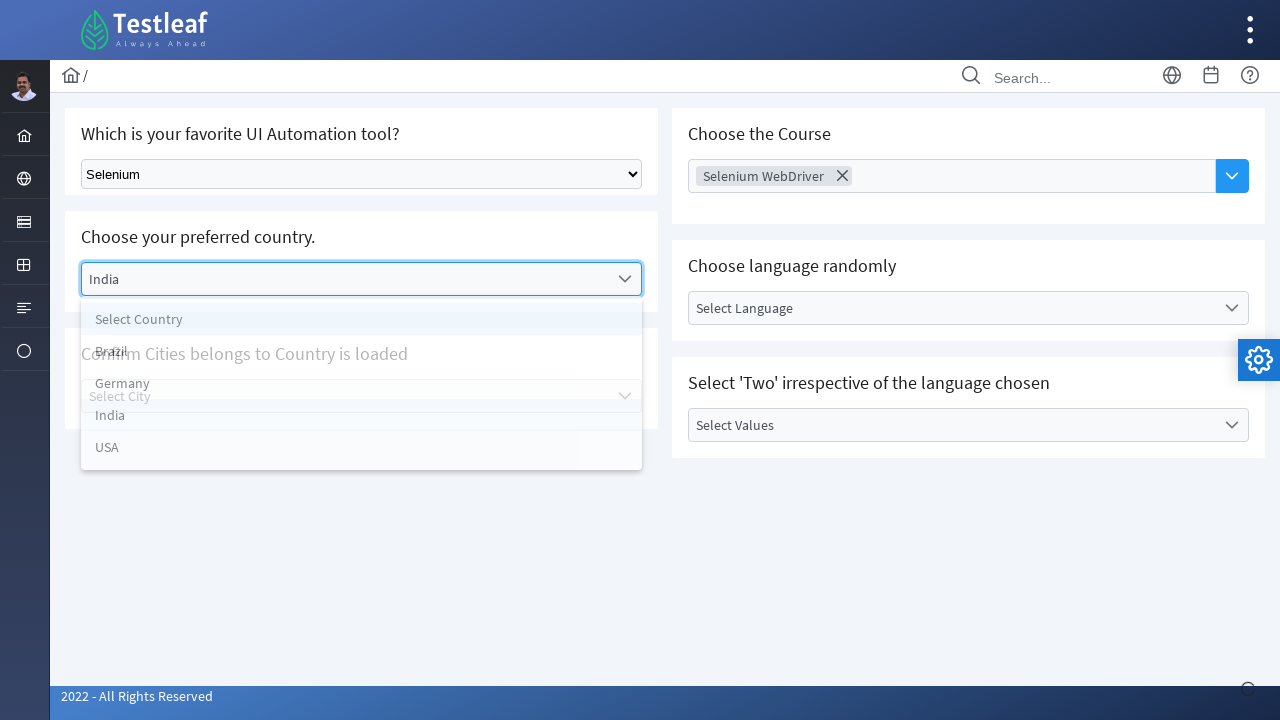

Clicked to open language dropdown at (952, 308) on label#j_idt87\:lang_label
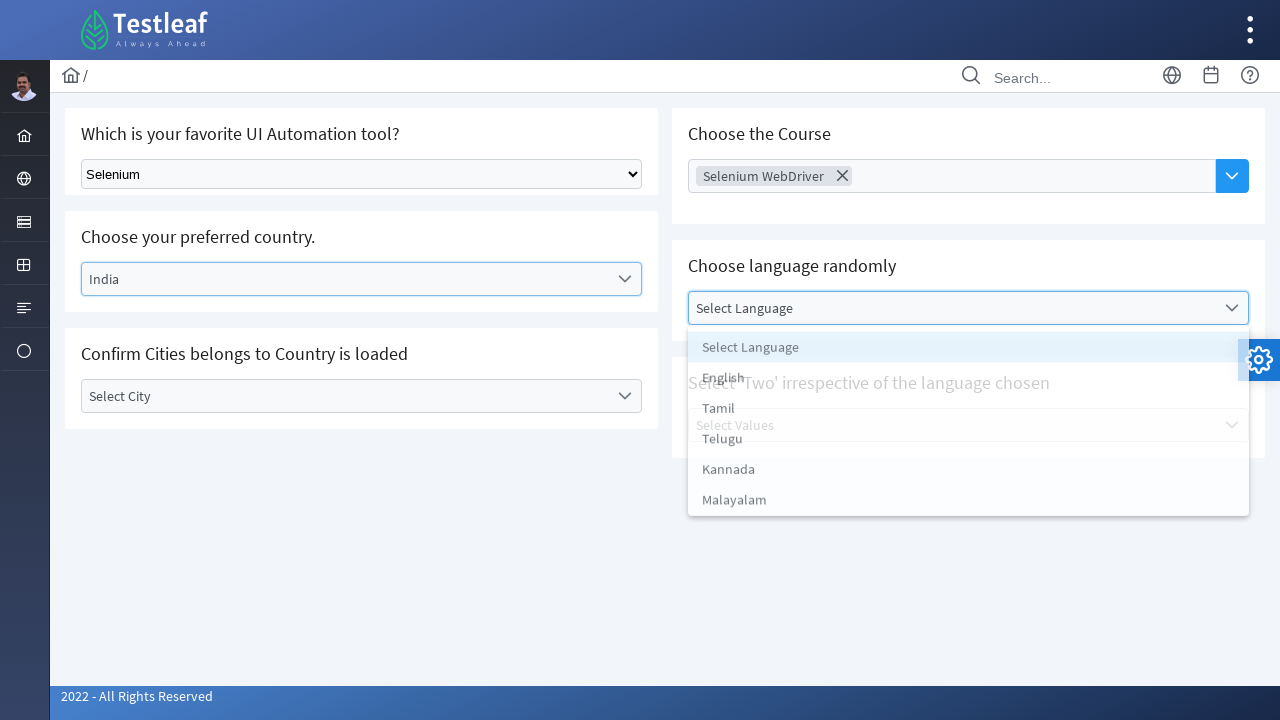

Selected 'English' from language dropdown at (968, 380) on li[data-label='English']
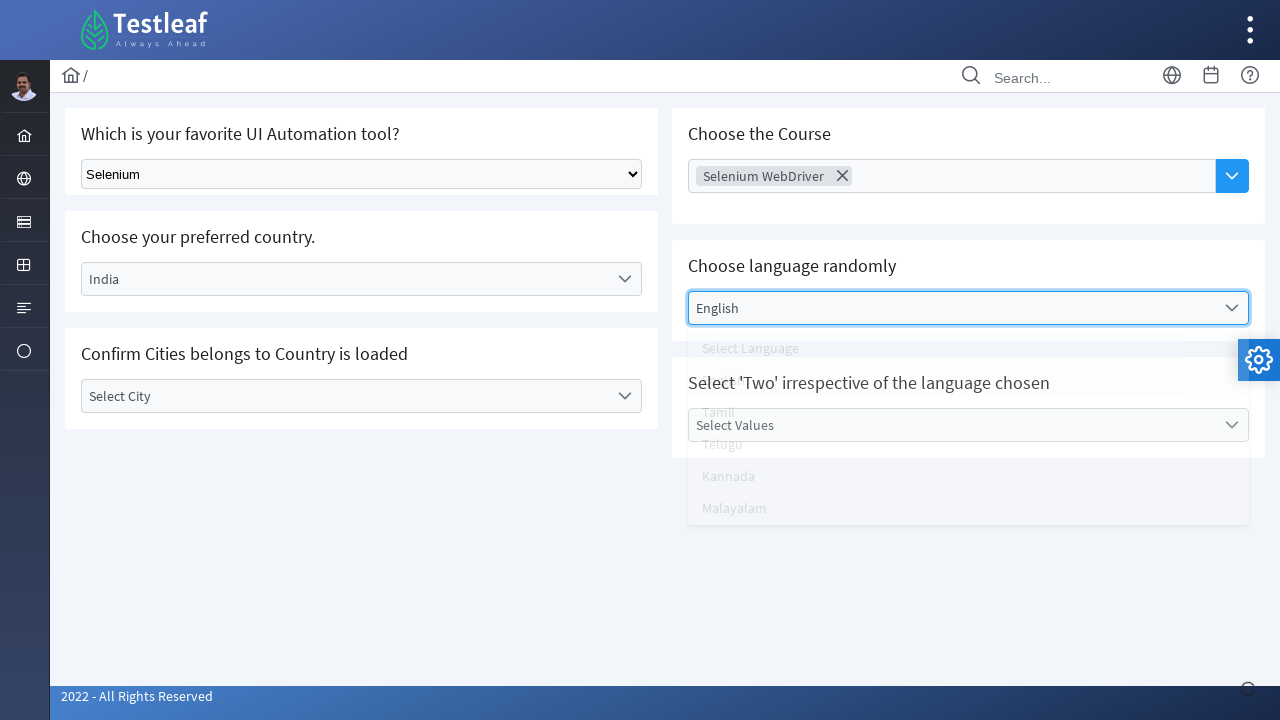

Clicked to open city dropdown at (345, 396) on label:text('Select City')
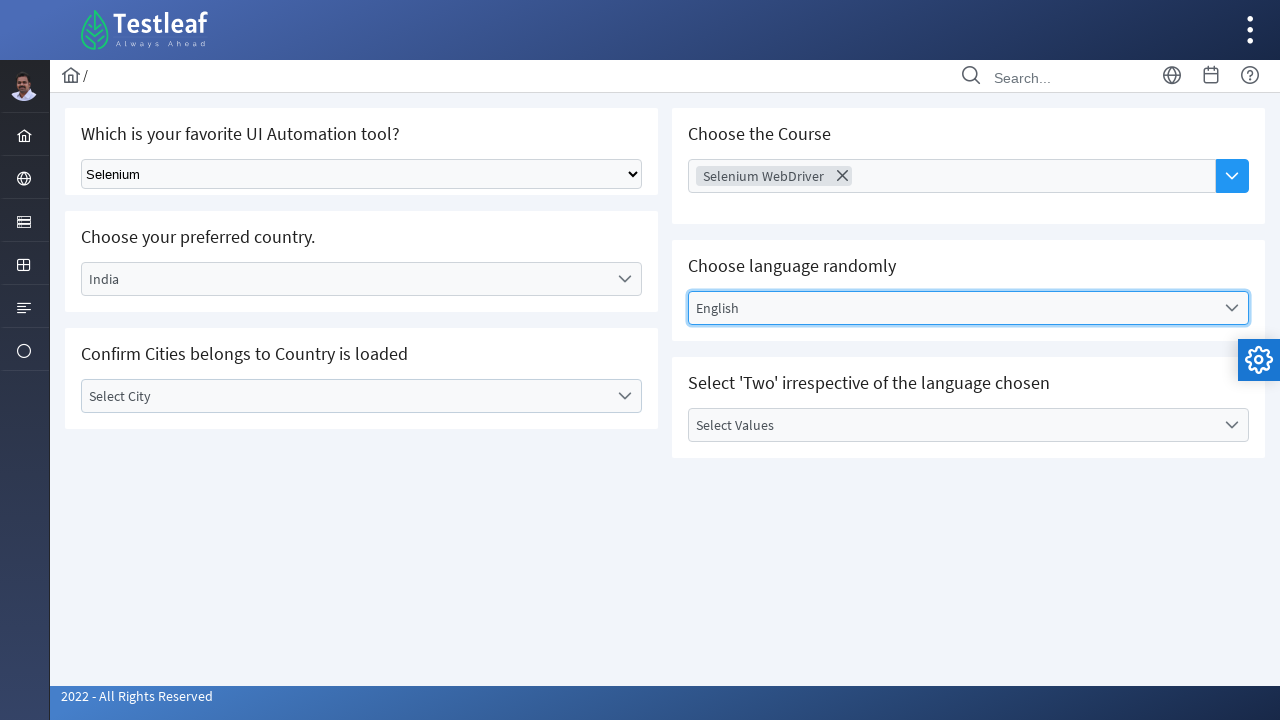

Selected 'Chennai' from city dropdown at (362, 500) on li[data-label='Chennai']
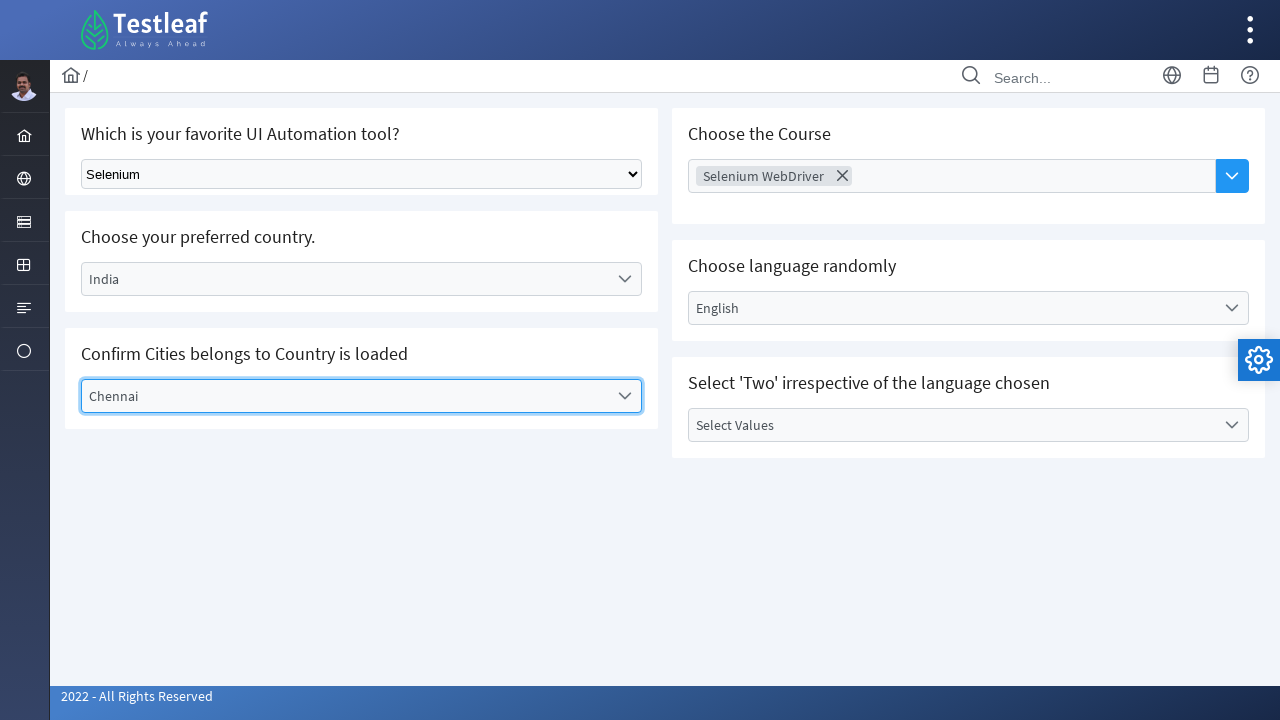

Clicked to open multi-value dropdown at (952, 425) on label:text('Select Values')
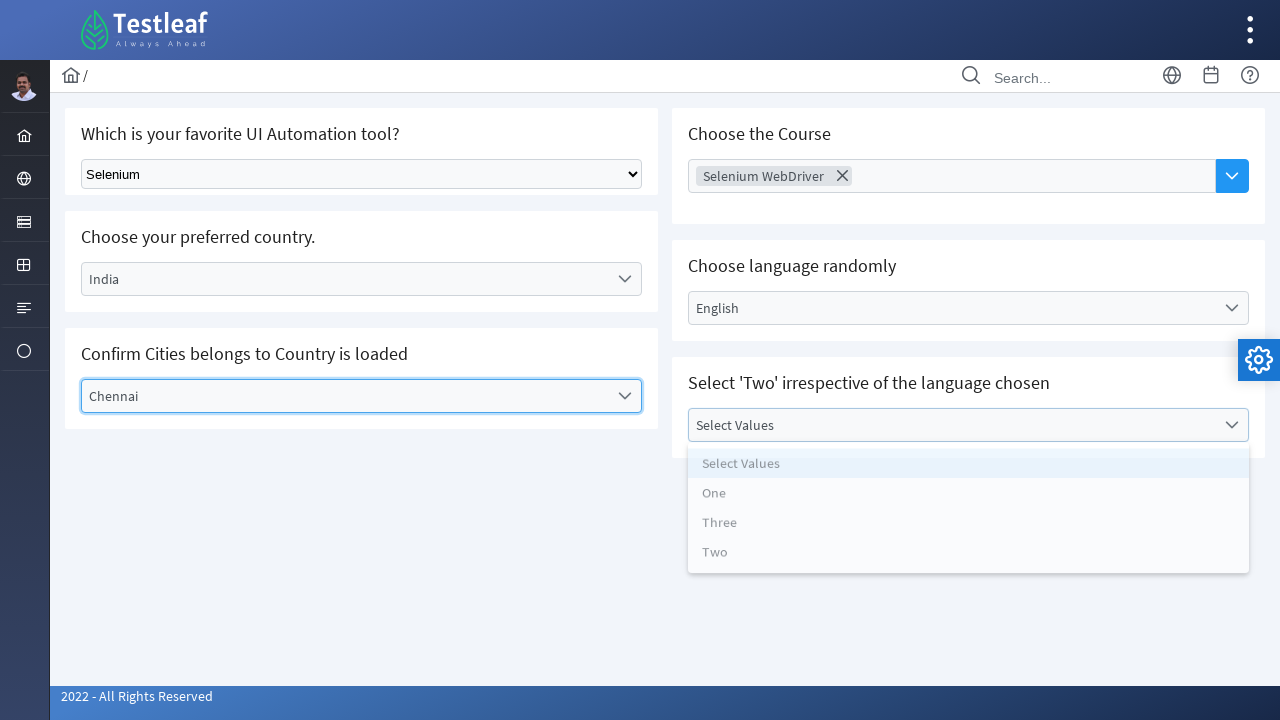

Selected 'Three' from multi-value dropdown at (968, 529) on li[data-label='Three']
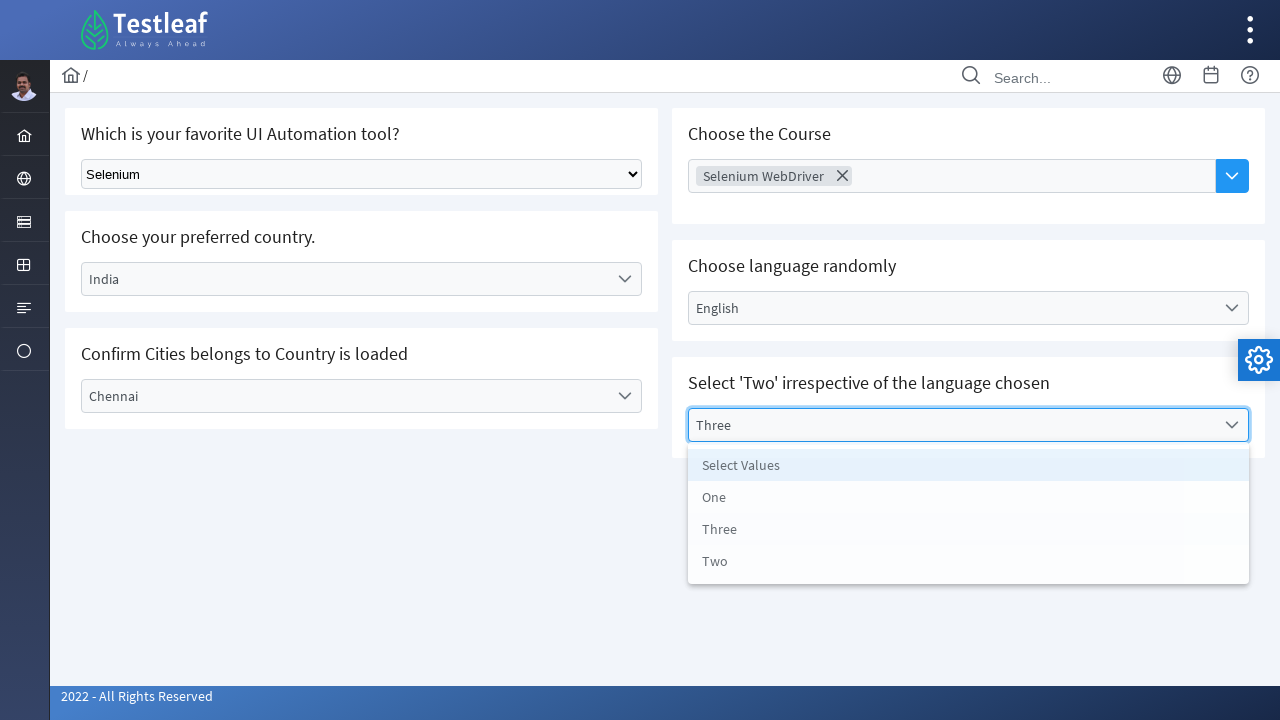

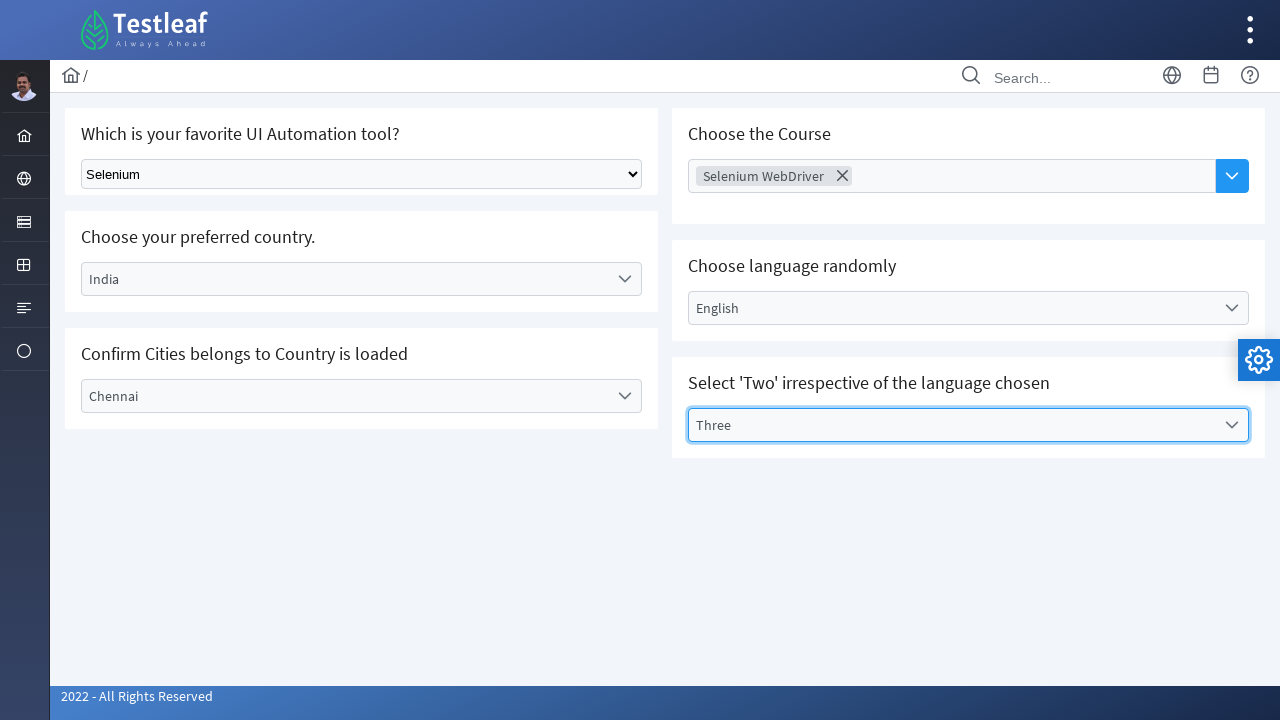